Tests date picker by clicking on it and selecting the next day after the current date from the calendar widget

Starting URL: https://jqueryui.com/datepicker/

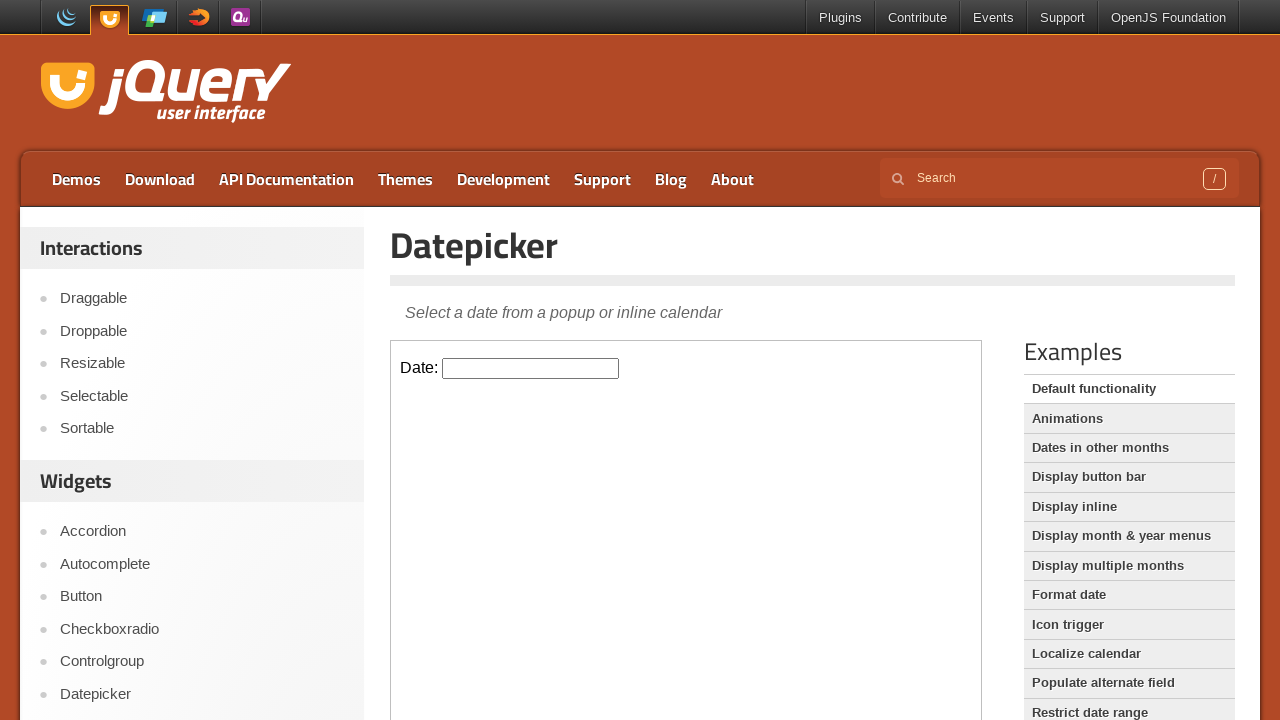

Located iframe containing the datepicker
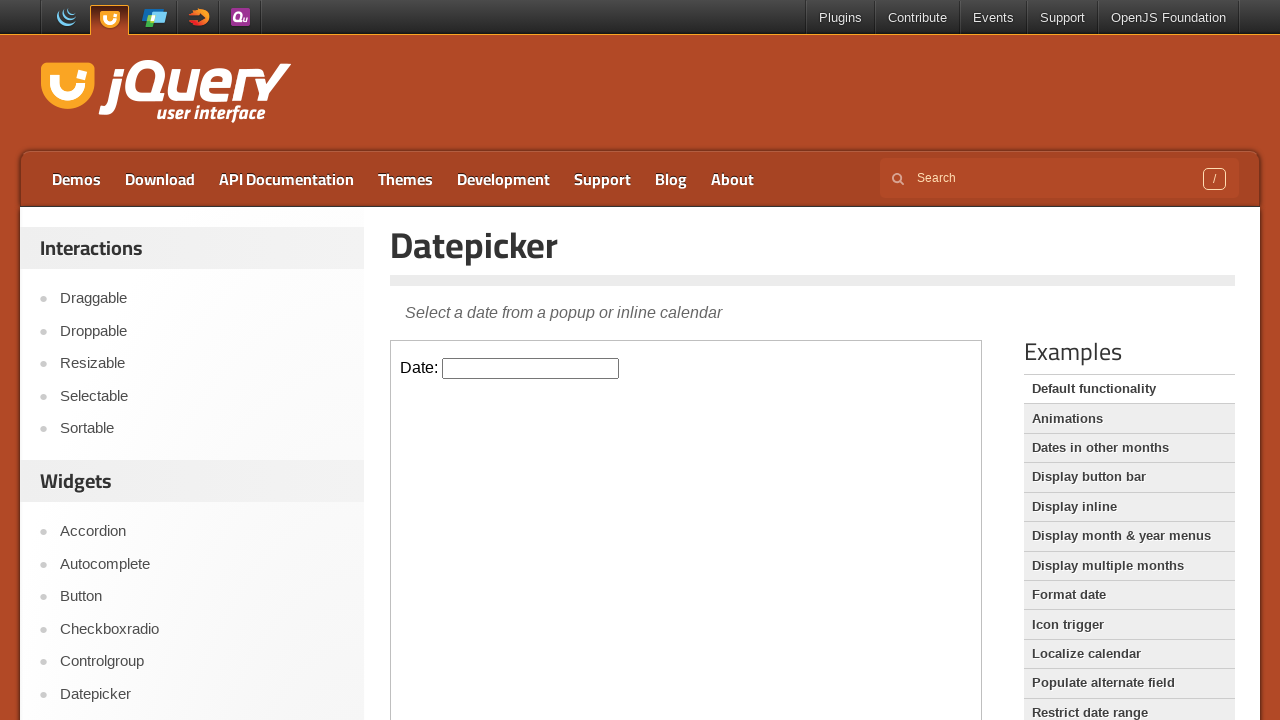

Located body element within datepicker iframe
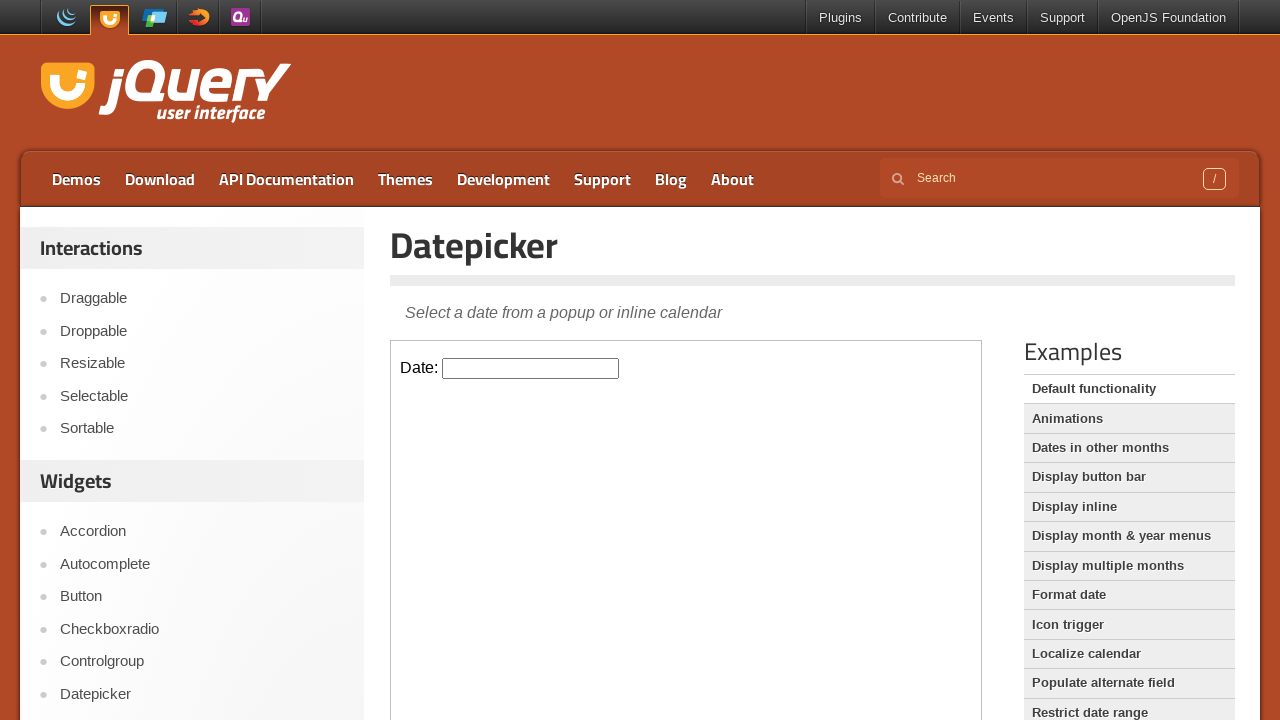

Clicked on datepicker input field to open calendar widget at (531, 368) on iframe >> nth=0 >> internal:control=enter-frame >> #datepicker
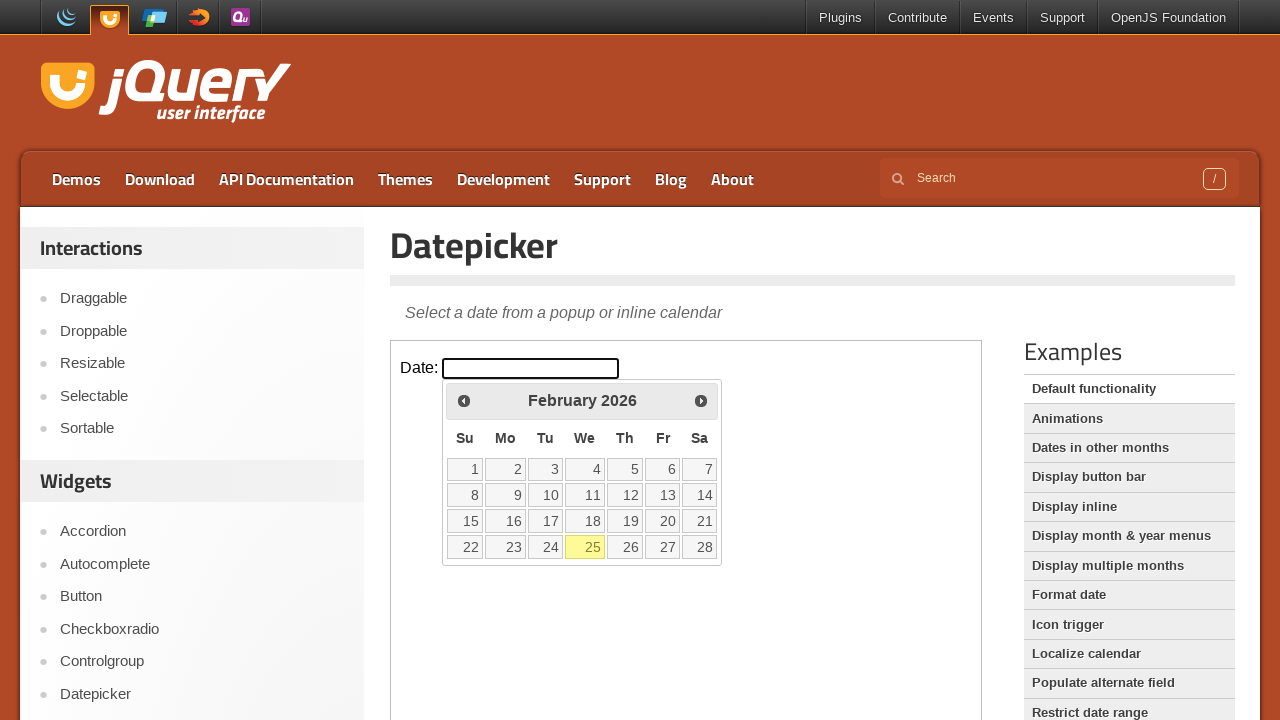

Retrieved current day of month: 25
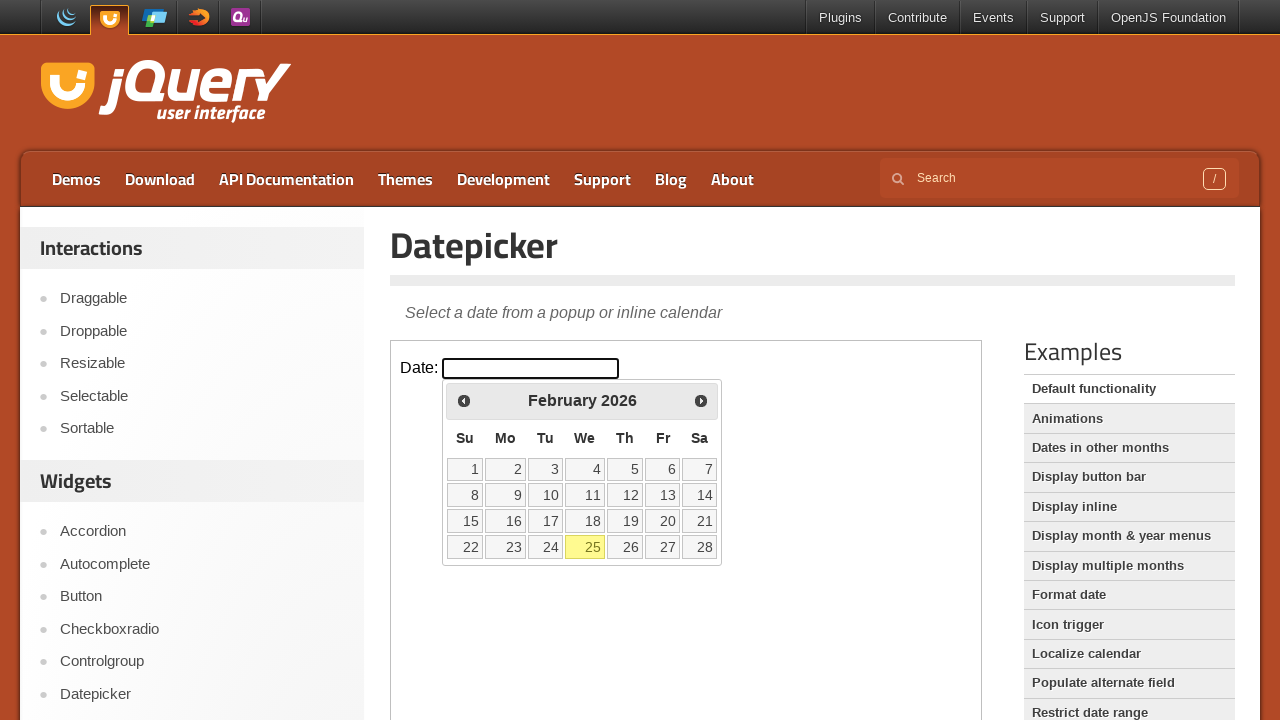

Retrieved all selectable days from calendar
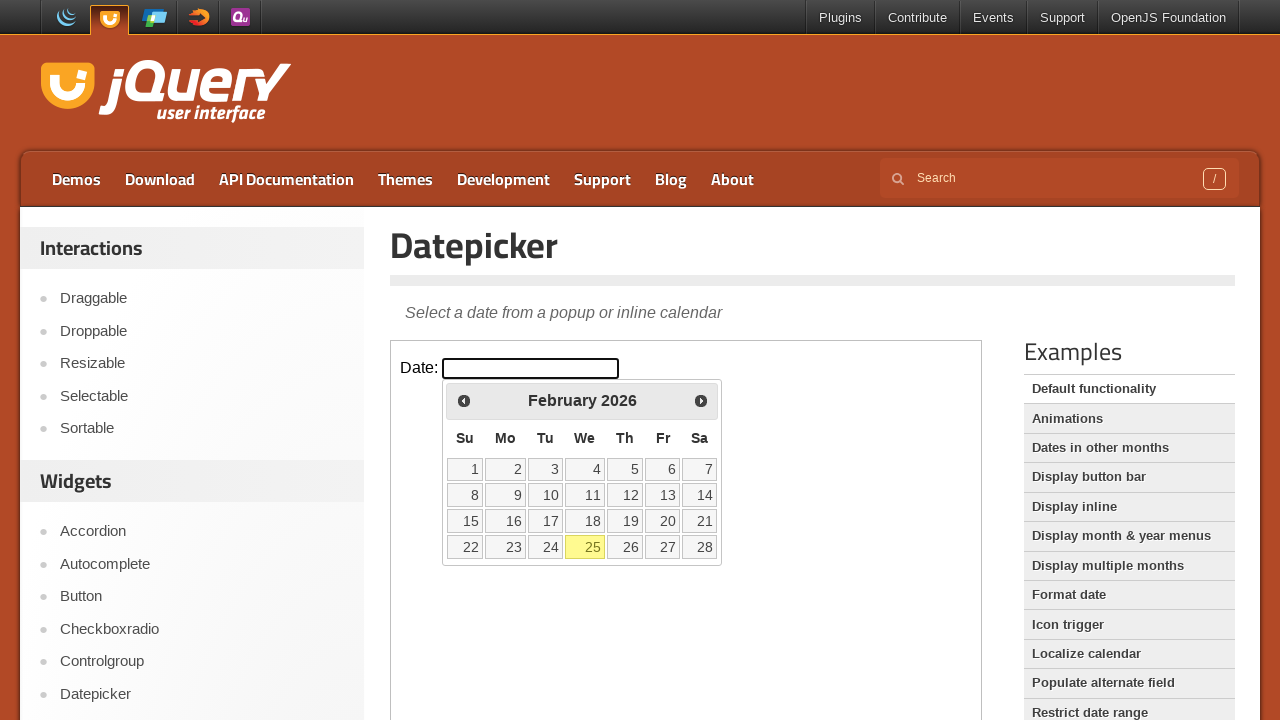

Found current day (25) and clicked on next day in calendar at (625, 547) on iframe >> nth=0 >> internal:control=enter-frame >> table.ui-datepicker-calendar 
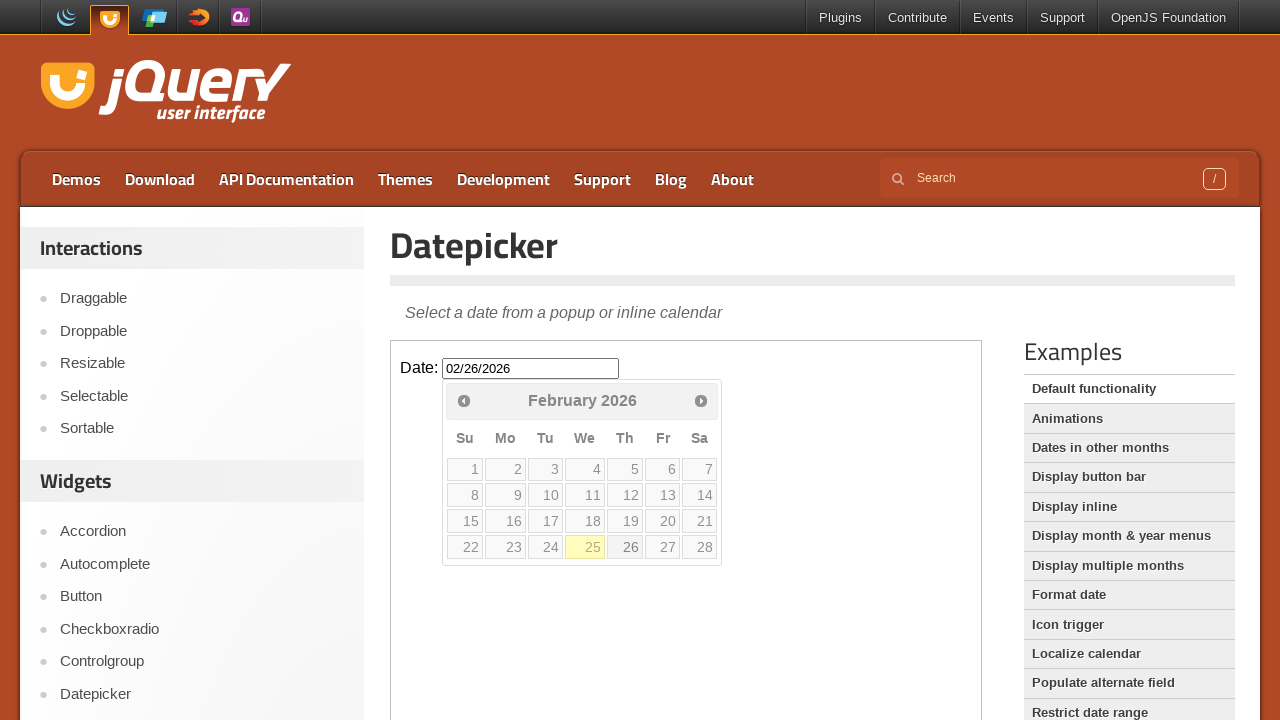

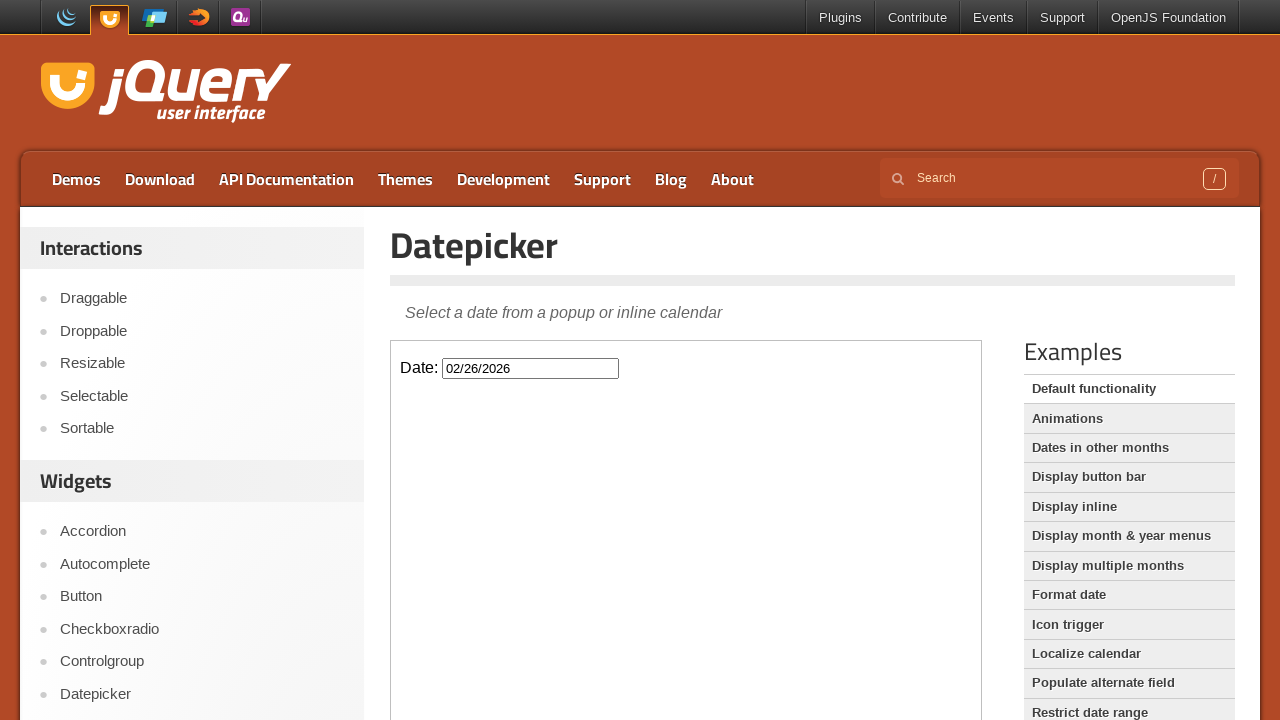